Navigates to OrangeHRM demo login page and retrieves CSS properties from the login button element to verify the button is present and styled correctly.

Starting URL: https://opensource-demo.orangehrmlive.com/web/index.php/auth/login

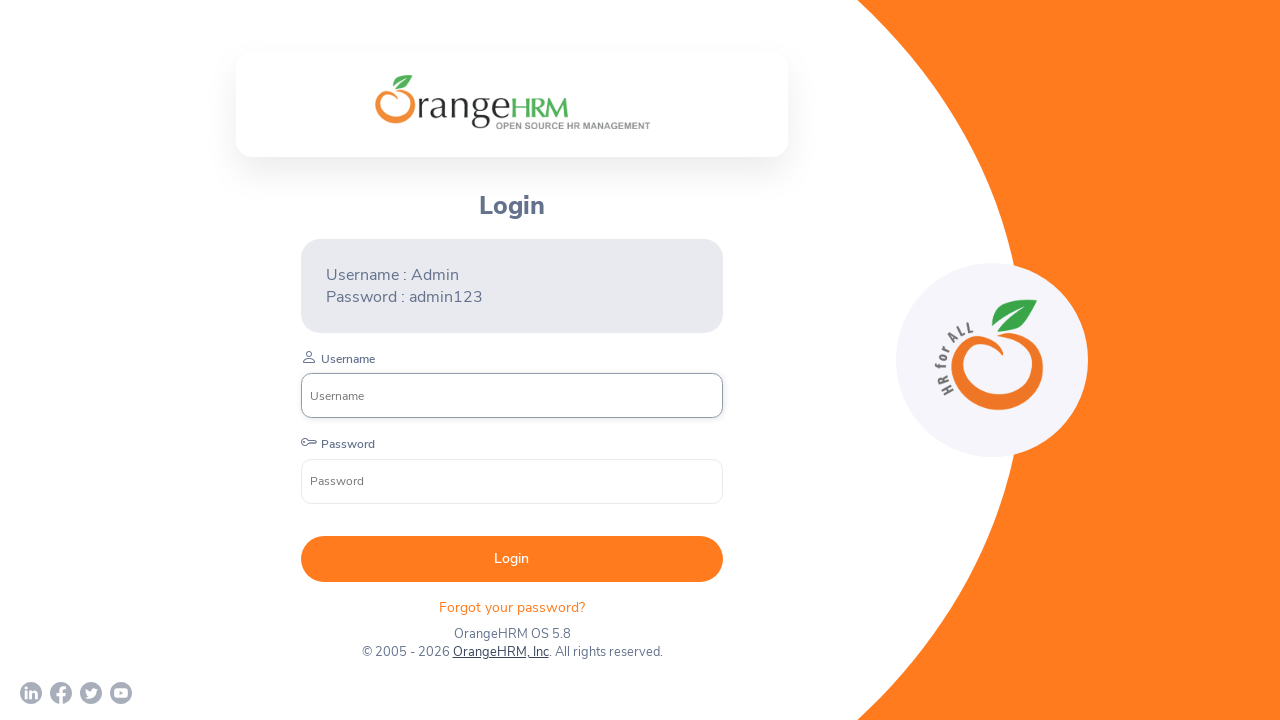

Navigated to OrangeHRM demo login page
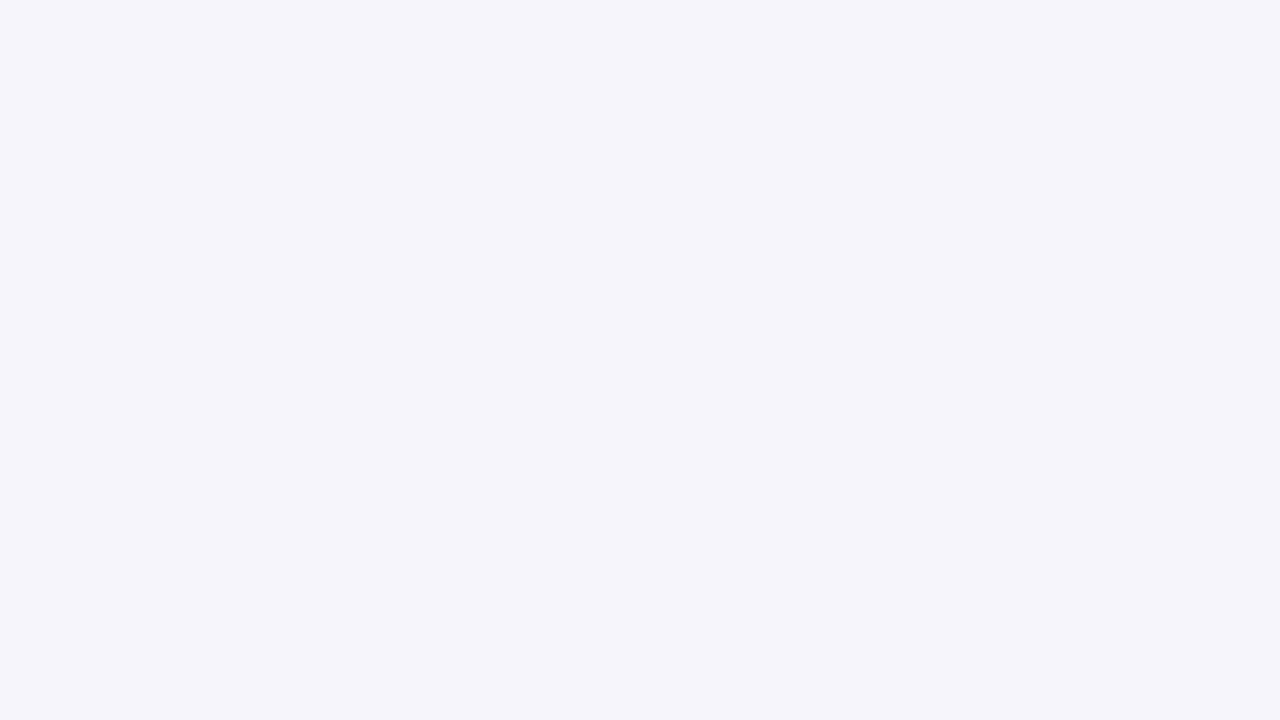

Login button element is visible and located
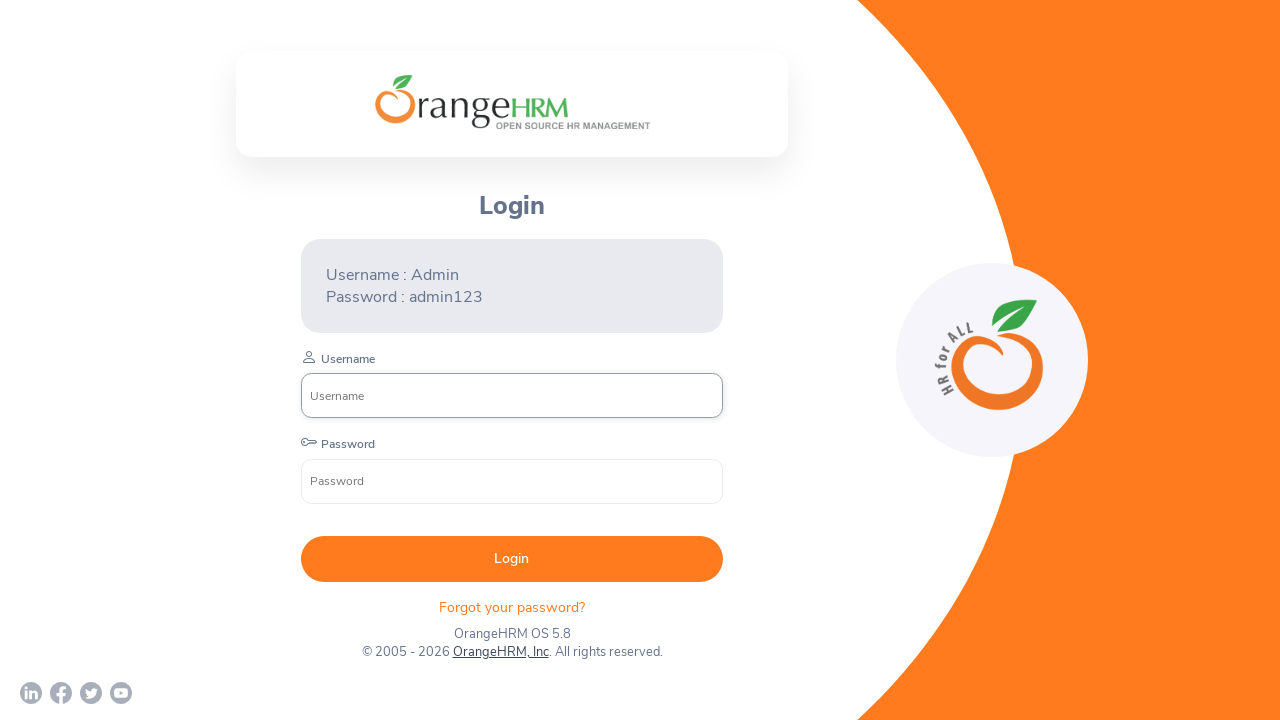

Retrieved background color CSS property: rgb(255, 123, 29)
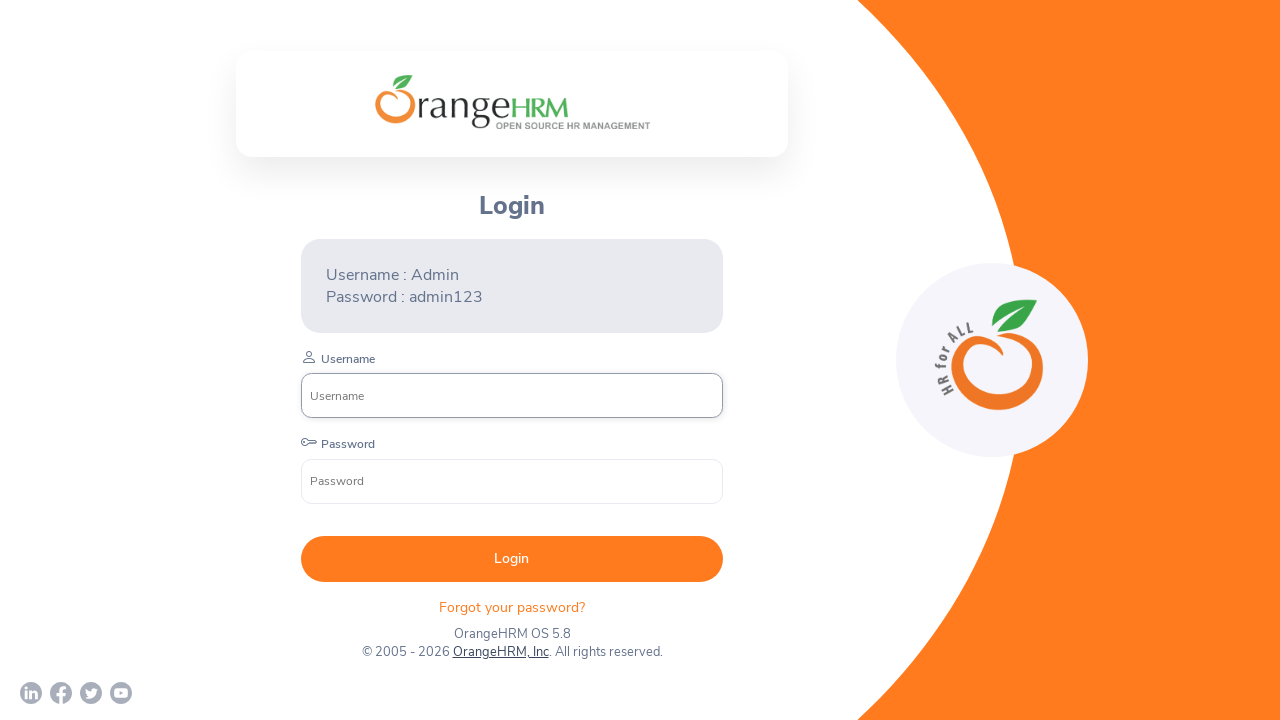

Retrieved class attribute: oxd-button oxd-button--medium oxd-button--main orangehrm-login-button
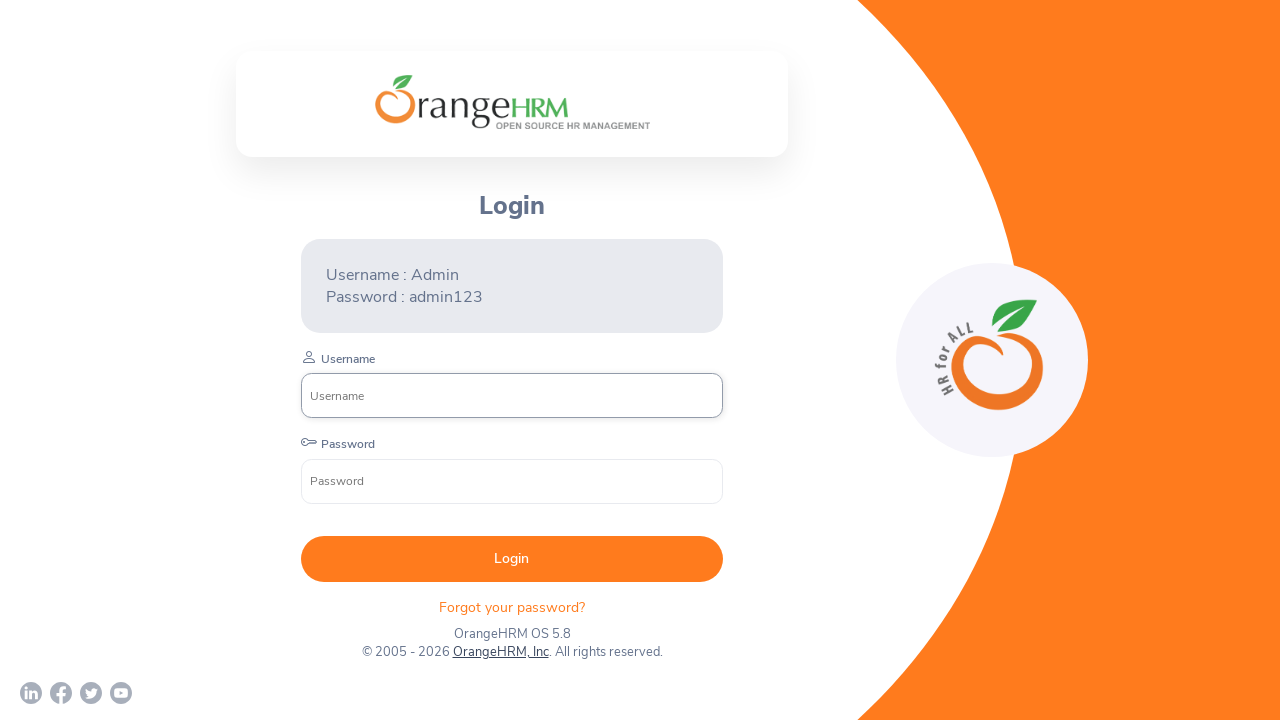

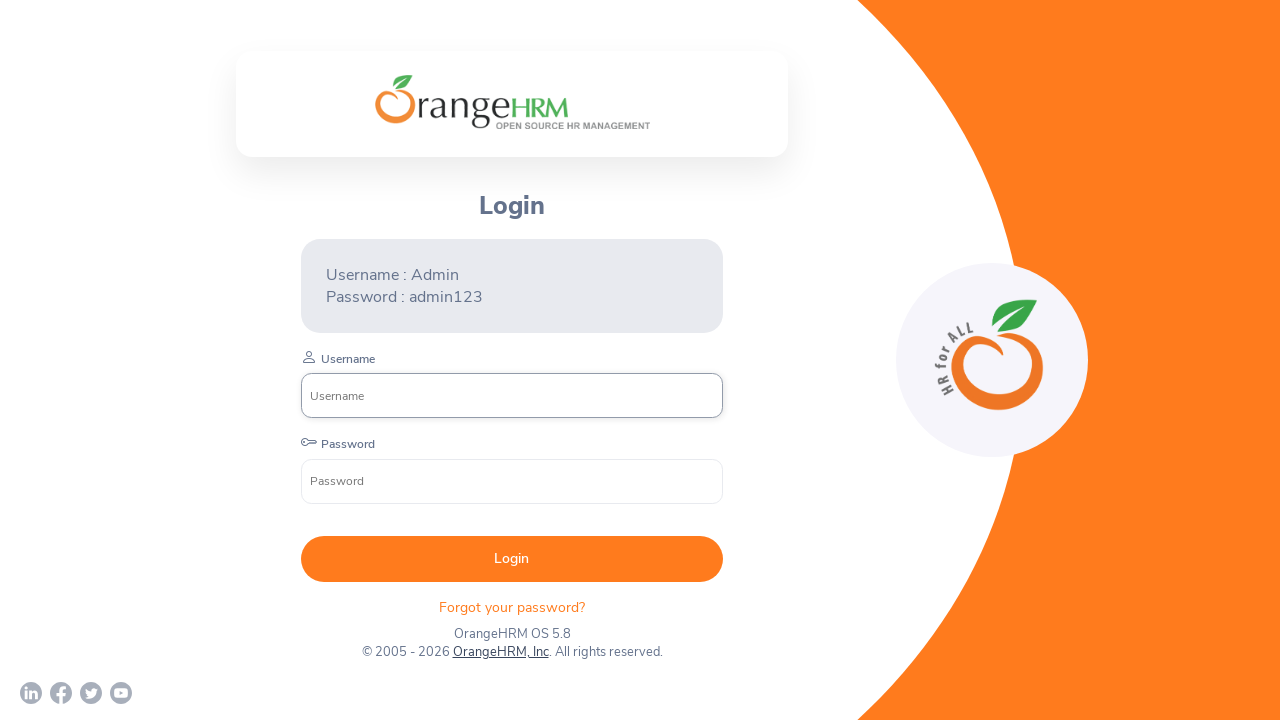